Tests iframe and drag-drop functionality by dragging an element within an iframe

Starting URL: http://jqueryui.com/draggable/

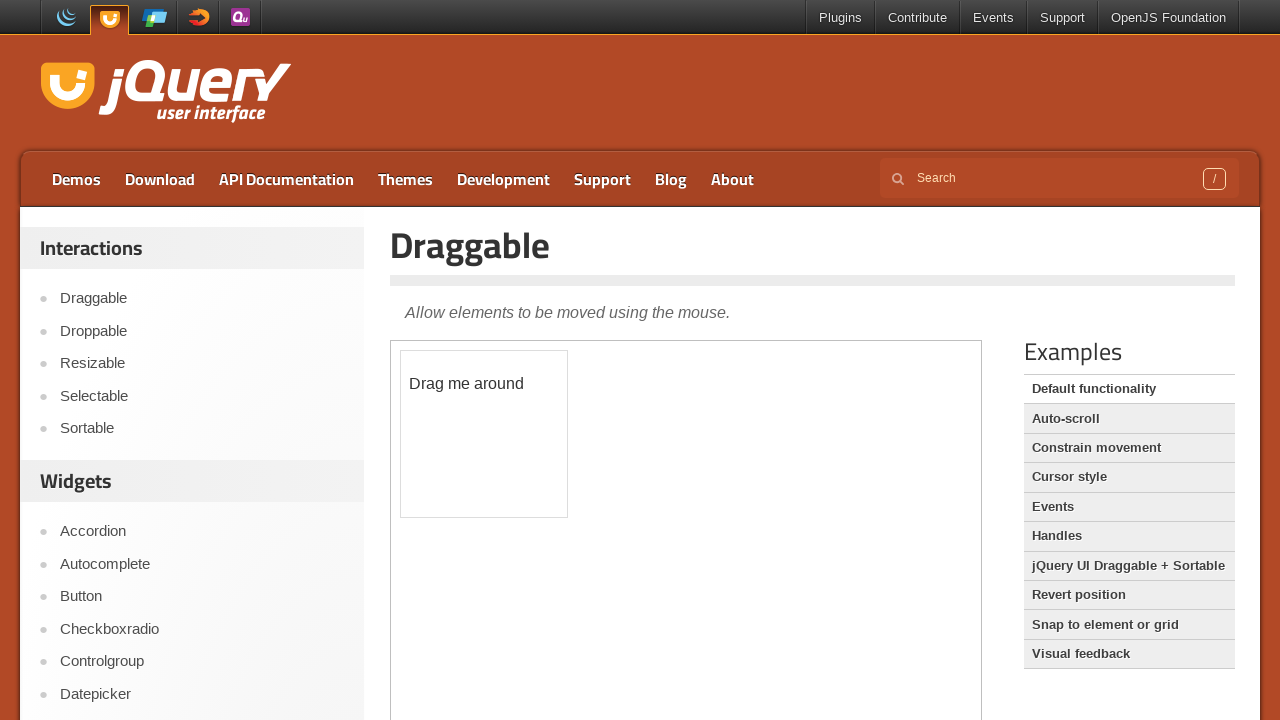

Located demo iframe
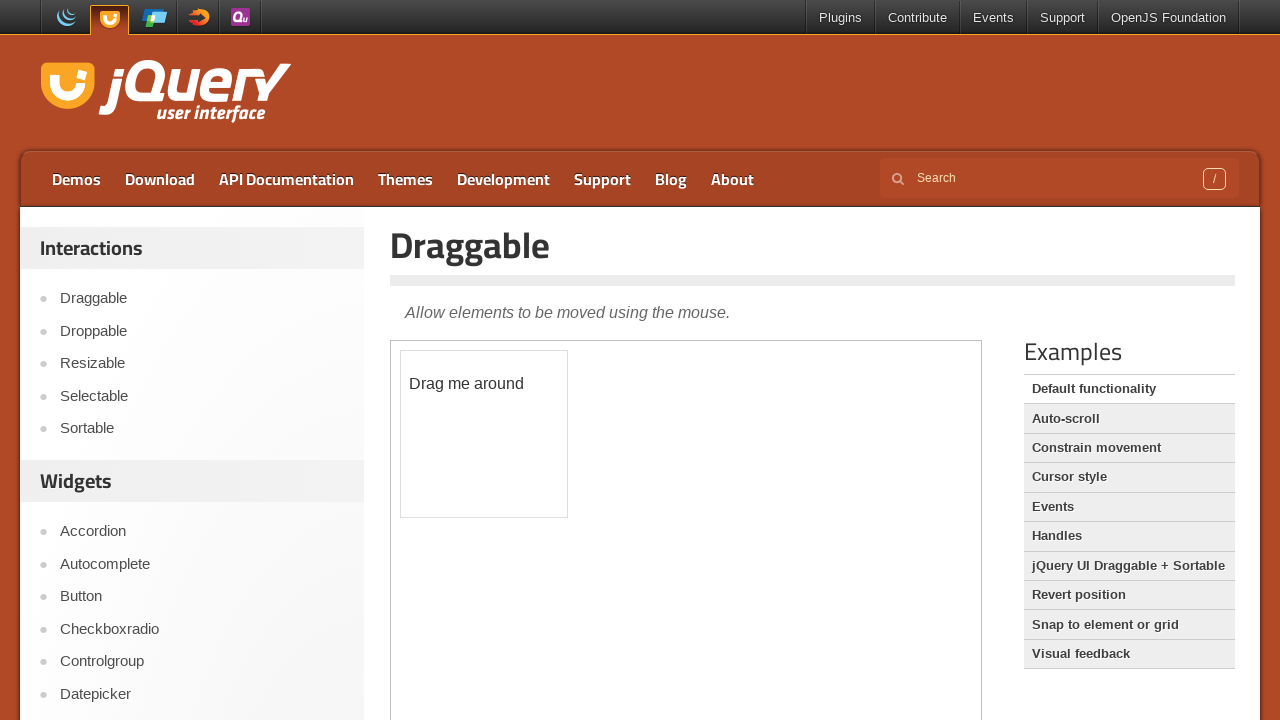

Located draggable element within iframe
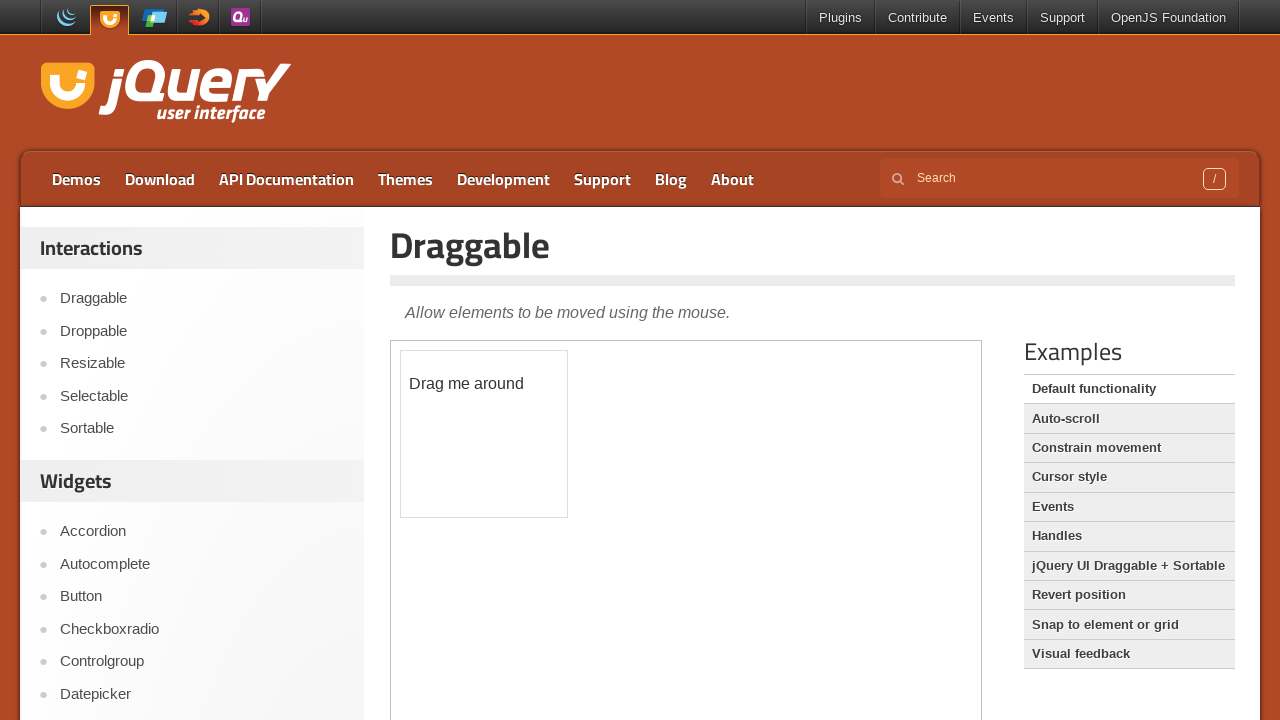

Clicked on draggable element at (484, 434) on iframe.demo-frame >> internal:control=enter-frame >> #draggable
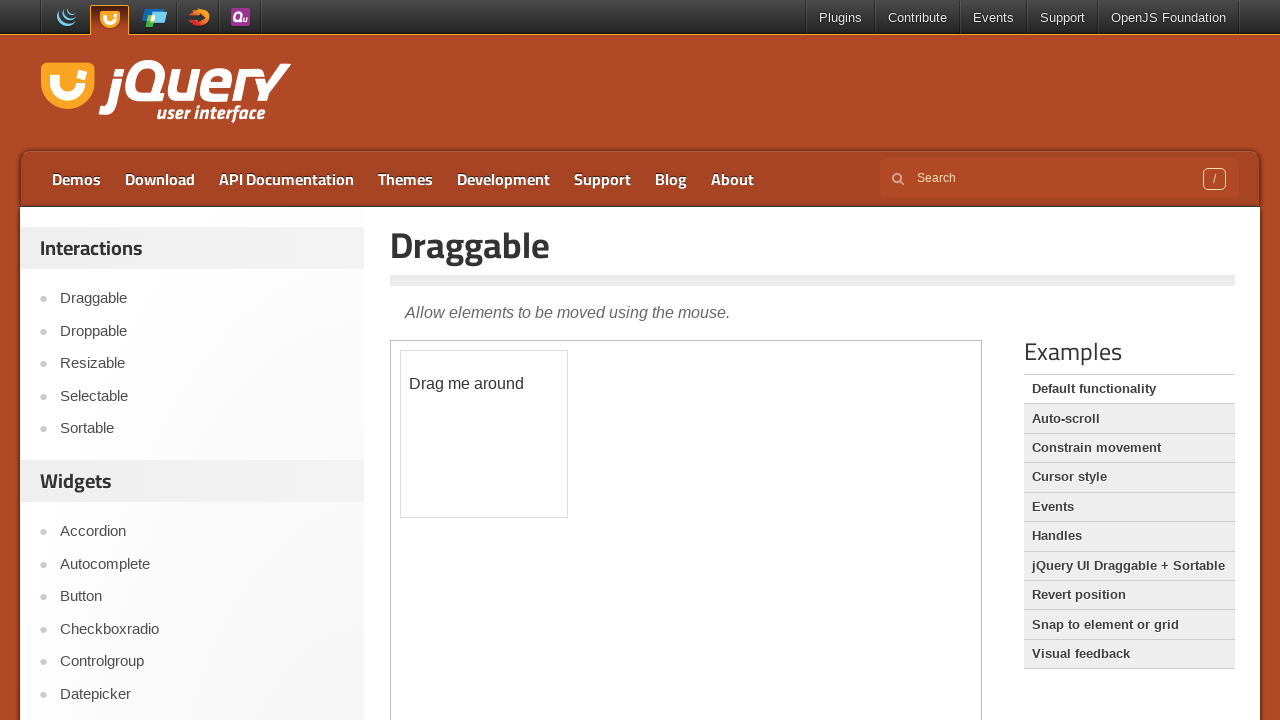

Retrieved bounding box of draggable element
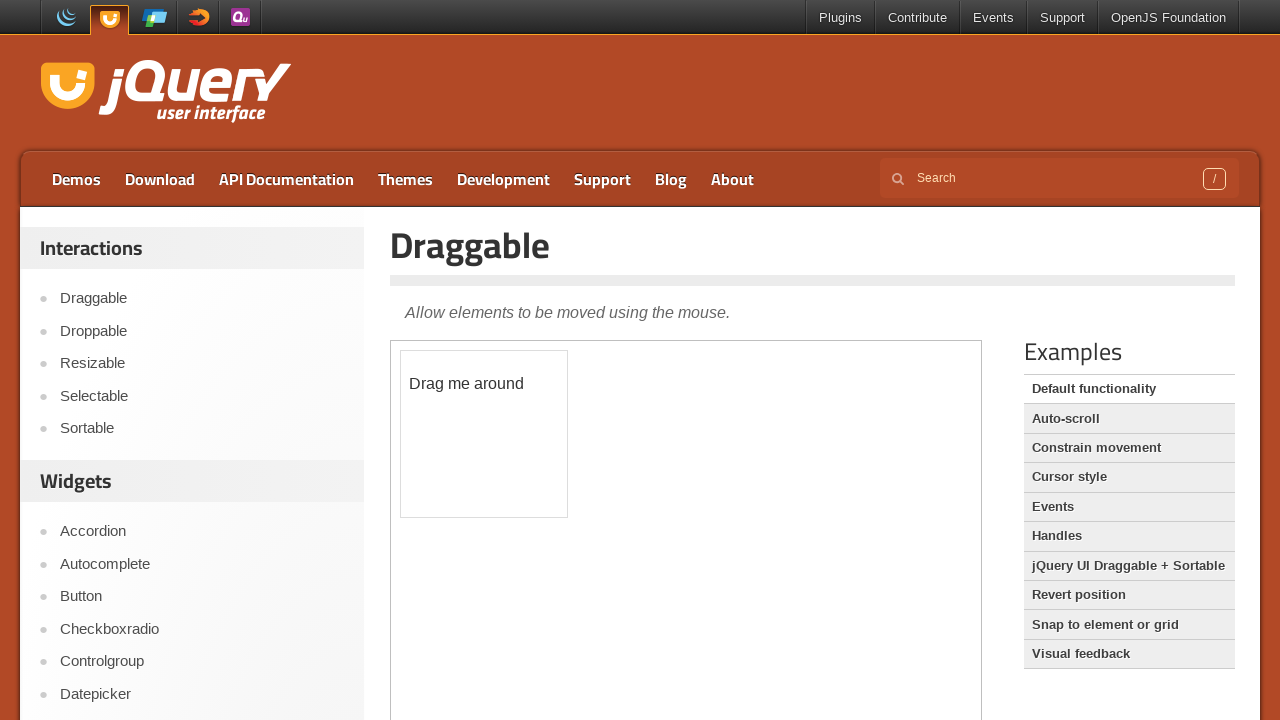

Moved mouse to center of draggable element at (484, 434)
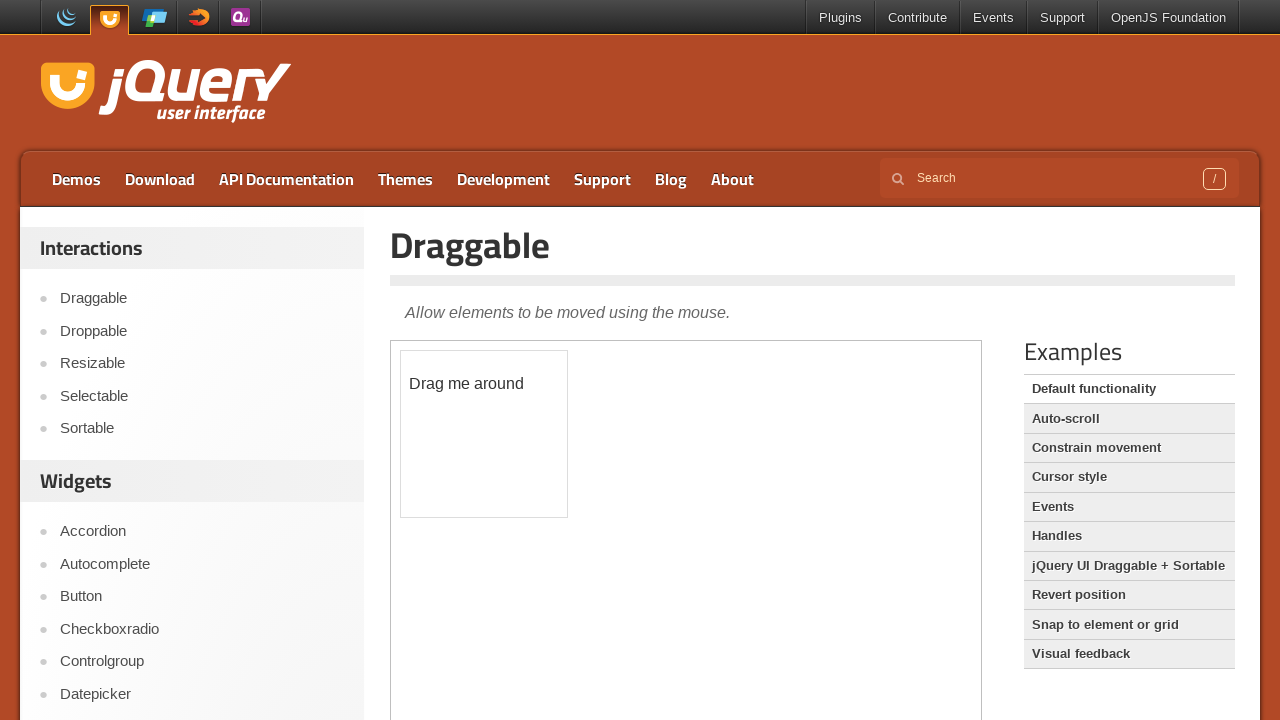

Pressed mouse button down to initiate drag at (484, 434)
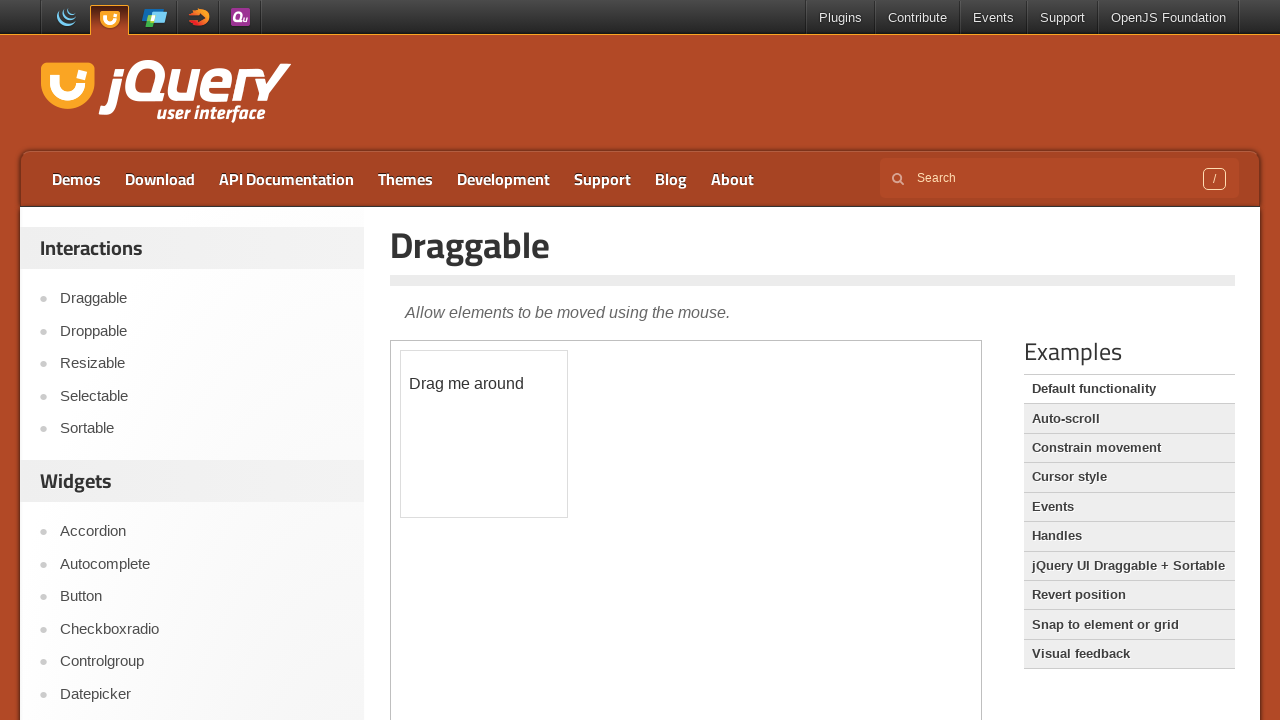

Moved draggable element 100px right and 100px down at (500, 450)
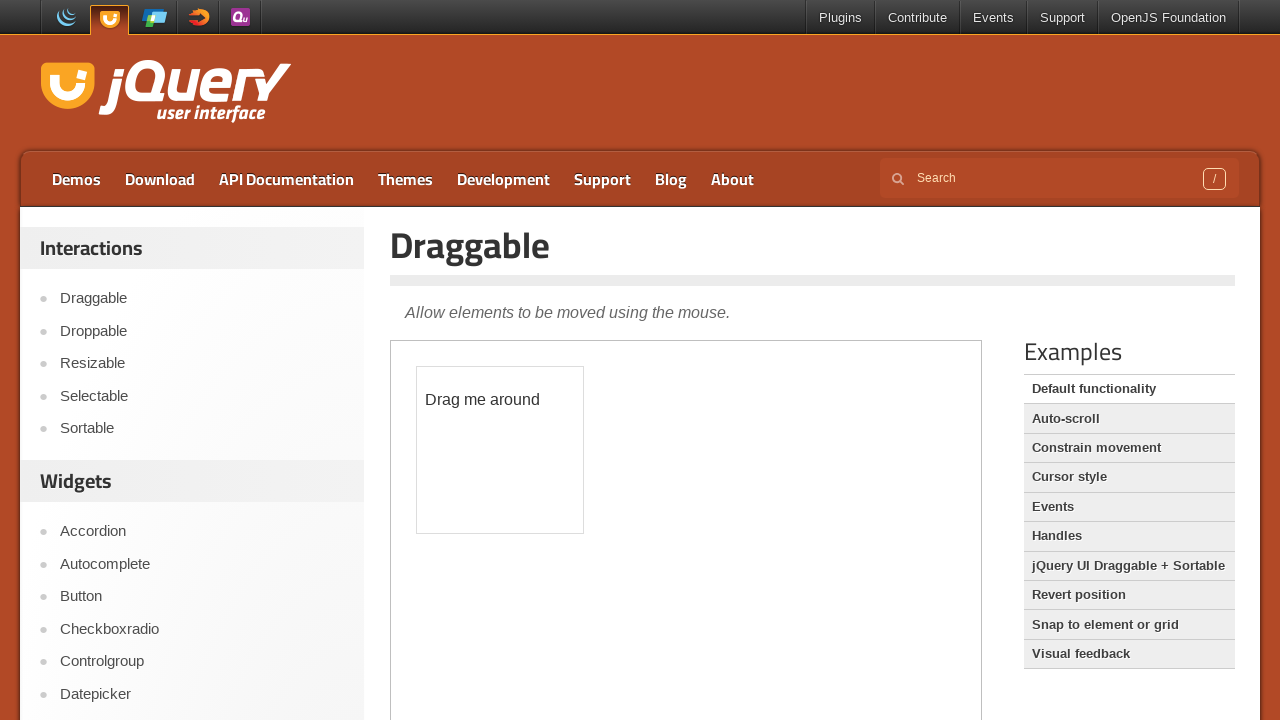

Released mouse button to complete drag operation at (500, 450)
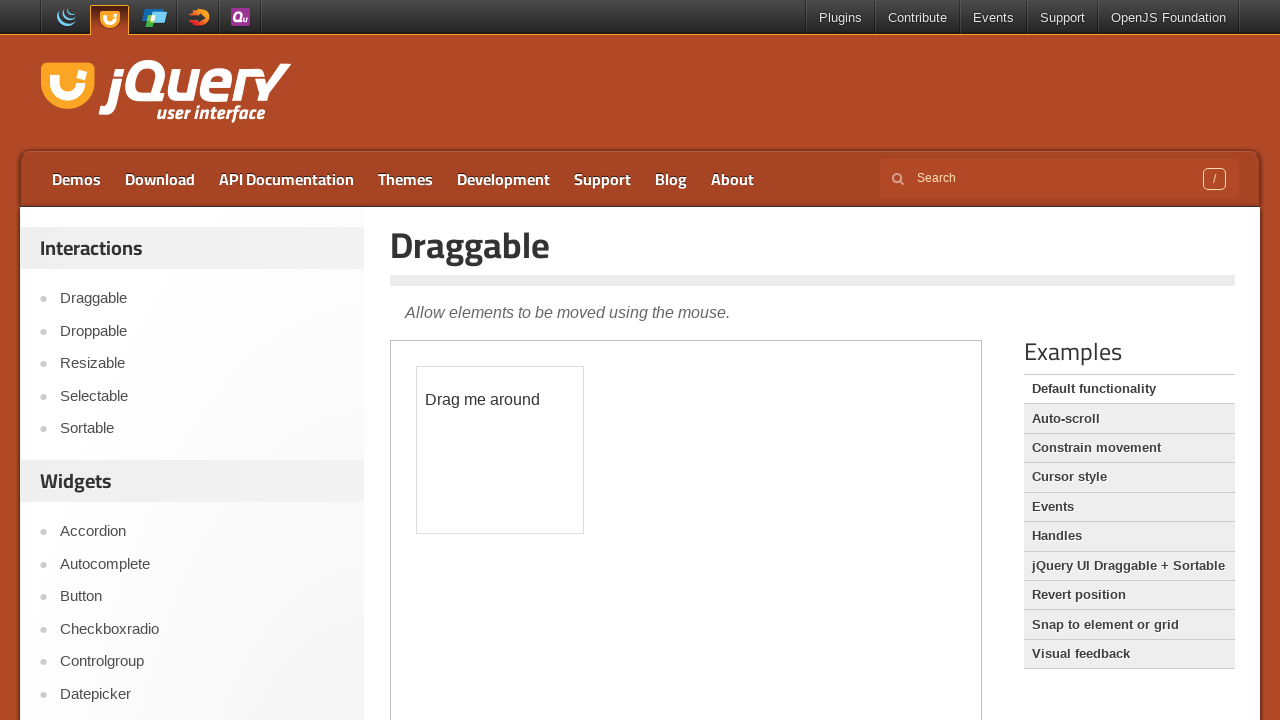

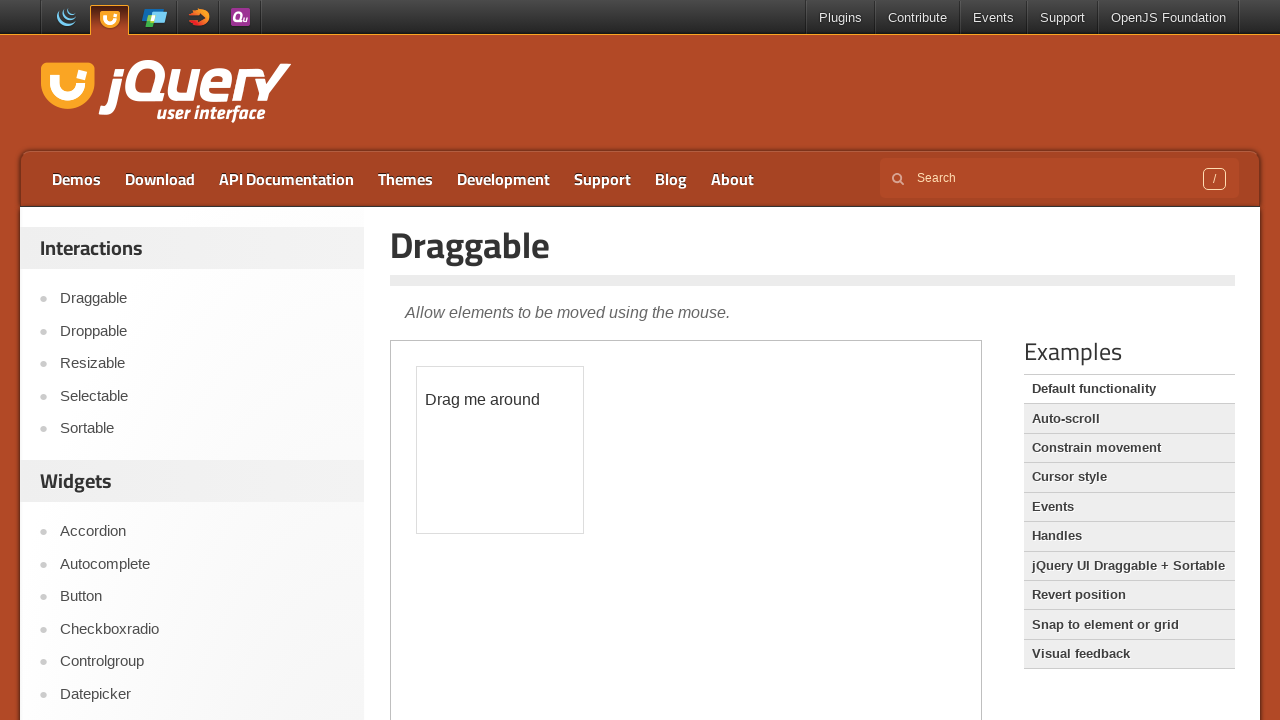